Tests page 5 (page 6 in sections) of diet quiz by navigating through pages 1-4 and verifying the food importance question content

Starting URL: https://dietsw.tutorplace.ru/

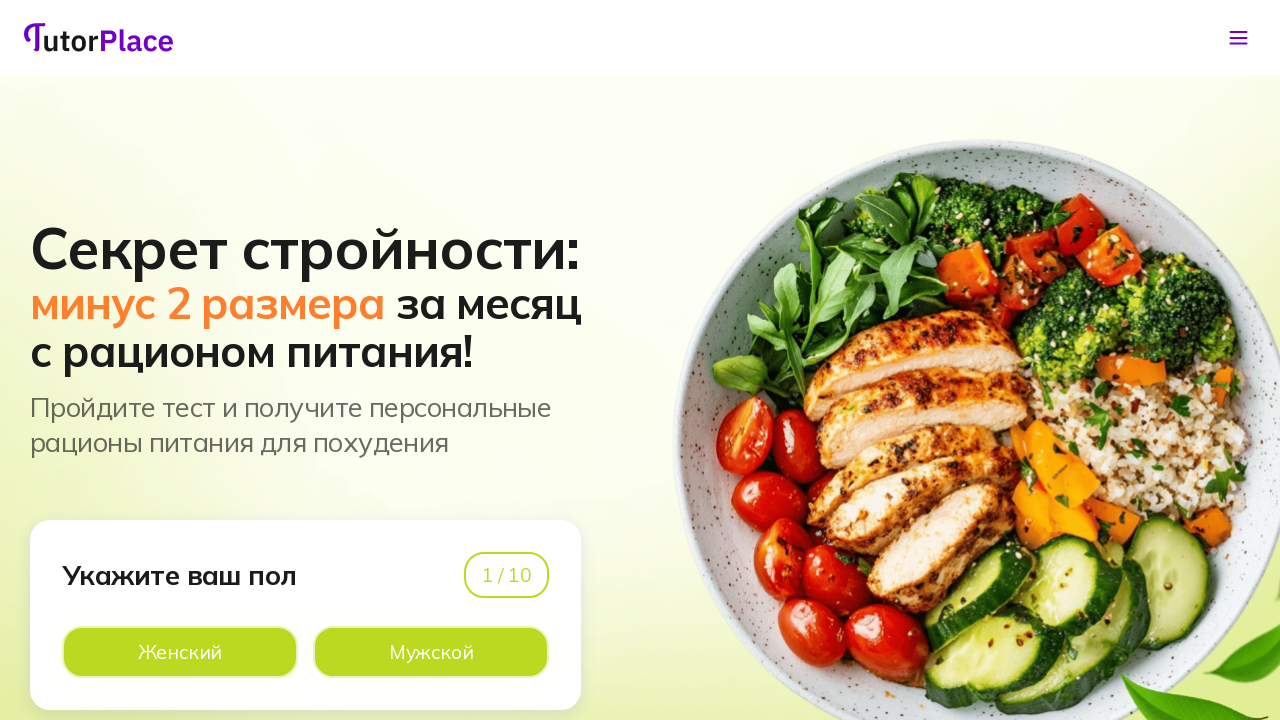

Clicked male button on page 1 at (431, 652) on xpath=//*[@id='app']/main/div/section[1]/div/div/div[1]/div[2]/div[2]/div[2]/lab
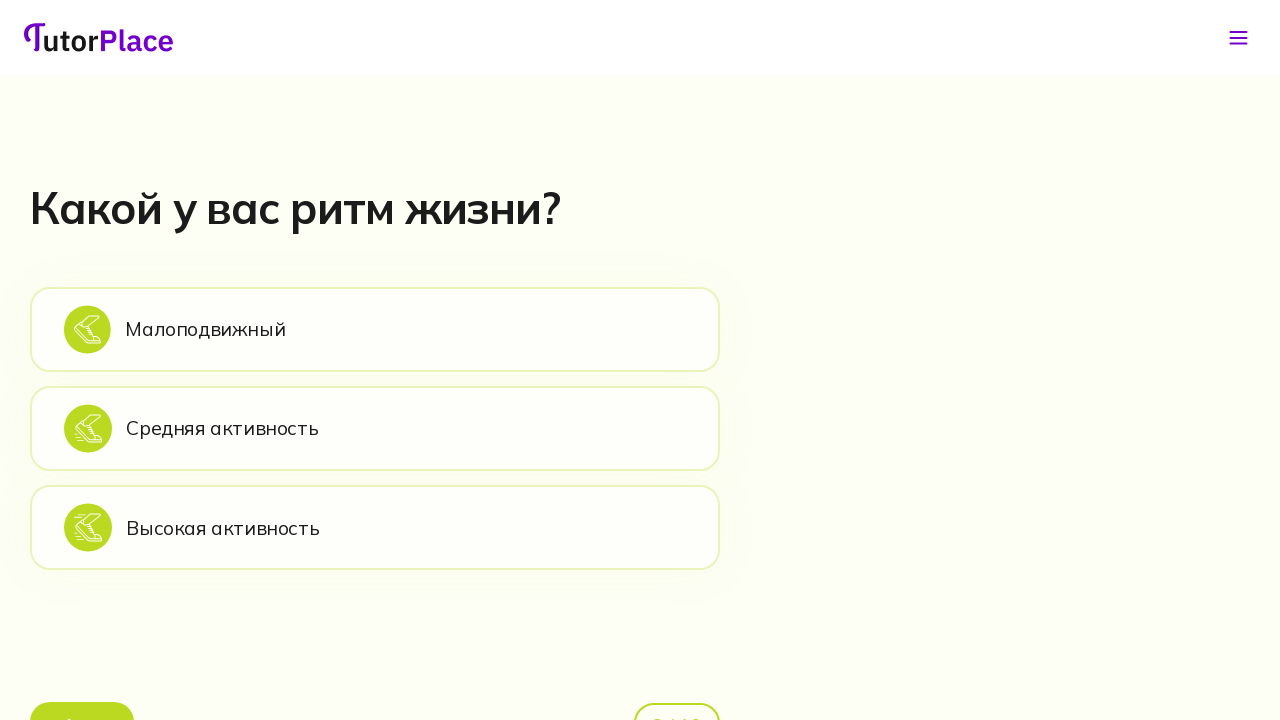

Clicked sedentary option on page 2 at (375, 329) on xpath=//*[@id='app']/main/div/section[2]/div/div/div[2]/div[1]/div[2]/div[1]/lab
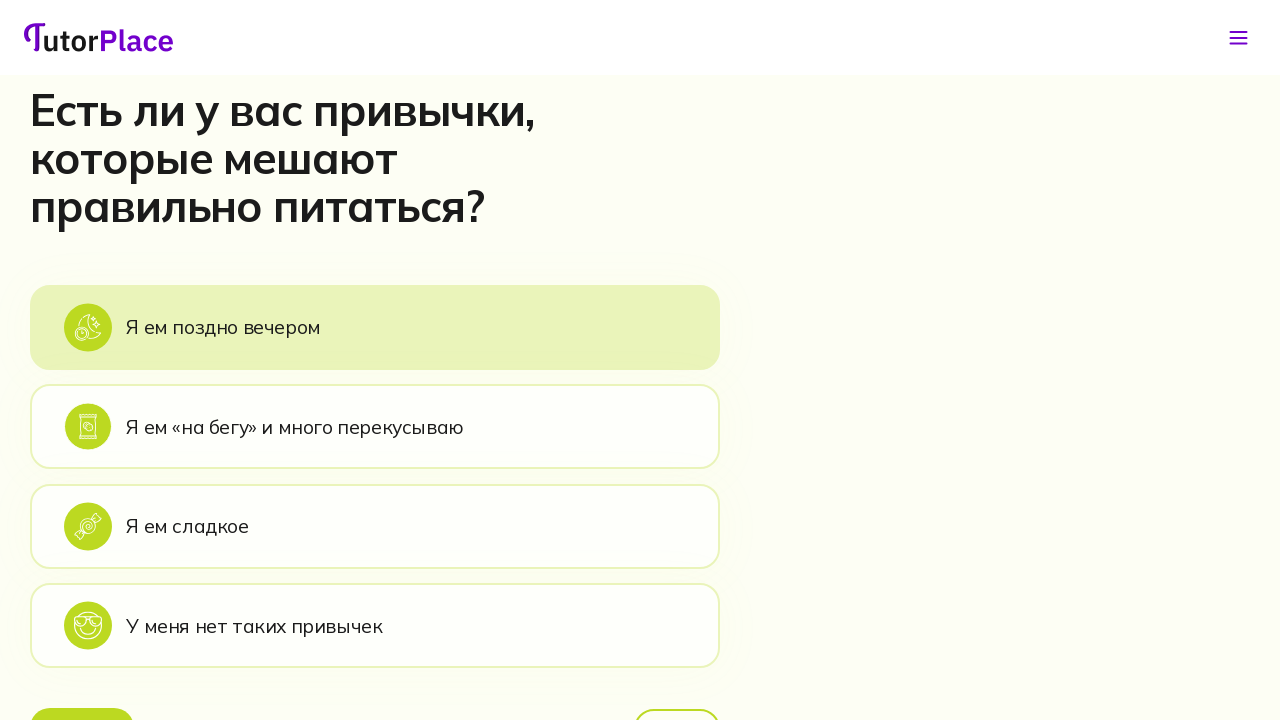

Clicked eat evening option on page 3 at (375, 327) on xpath=//*[@id='app']/main/div/section[3]/div/div/div[2]/div[1]/div[2]/div[1]/lab
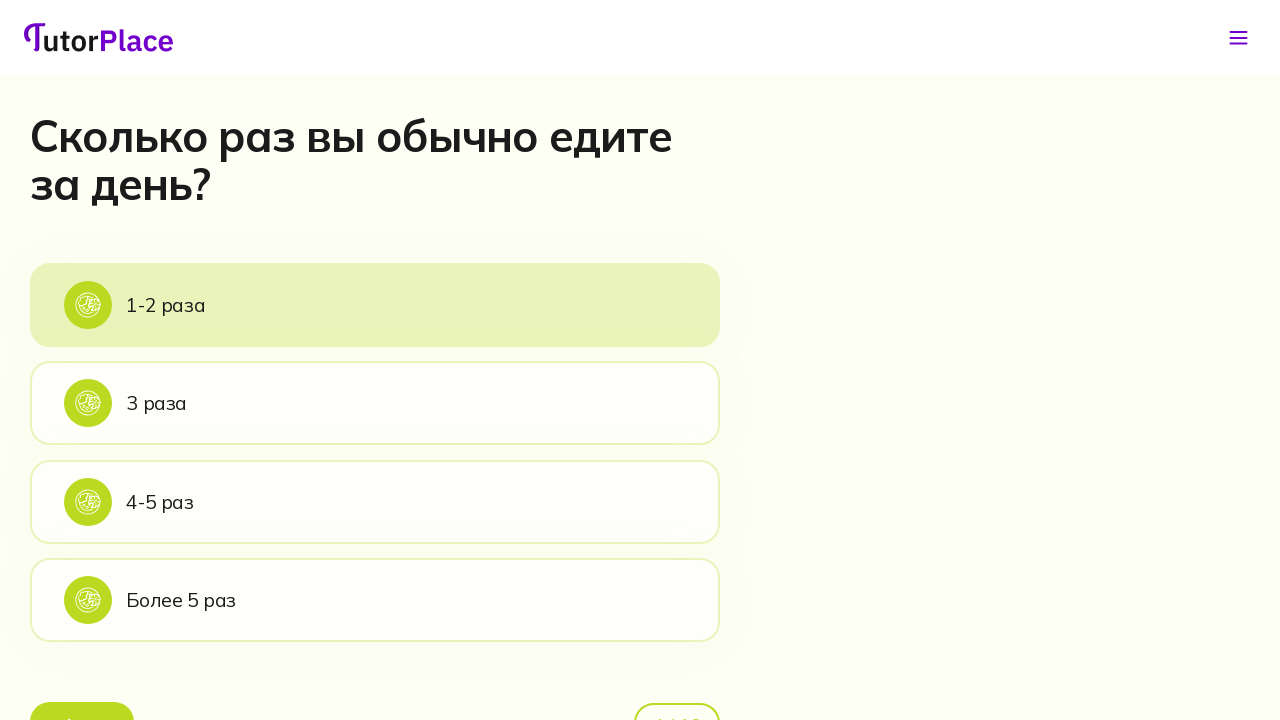

Clicked 1-2 times option on page 4 at (375, 305) on xpath=//*[@id='app']/main/div/section[4]/div/div/div[2]/div[1]/div[2]/div[1]/lab
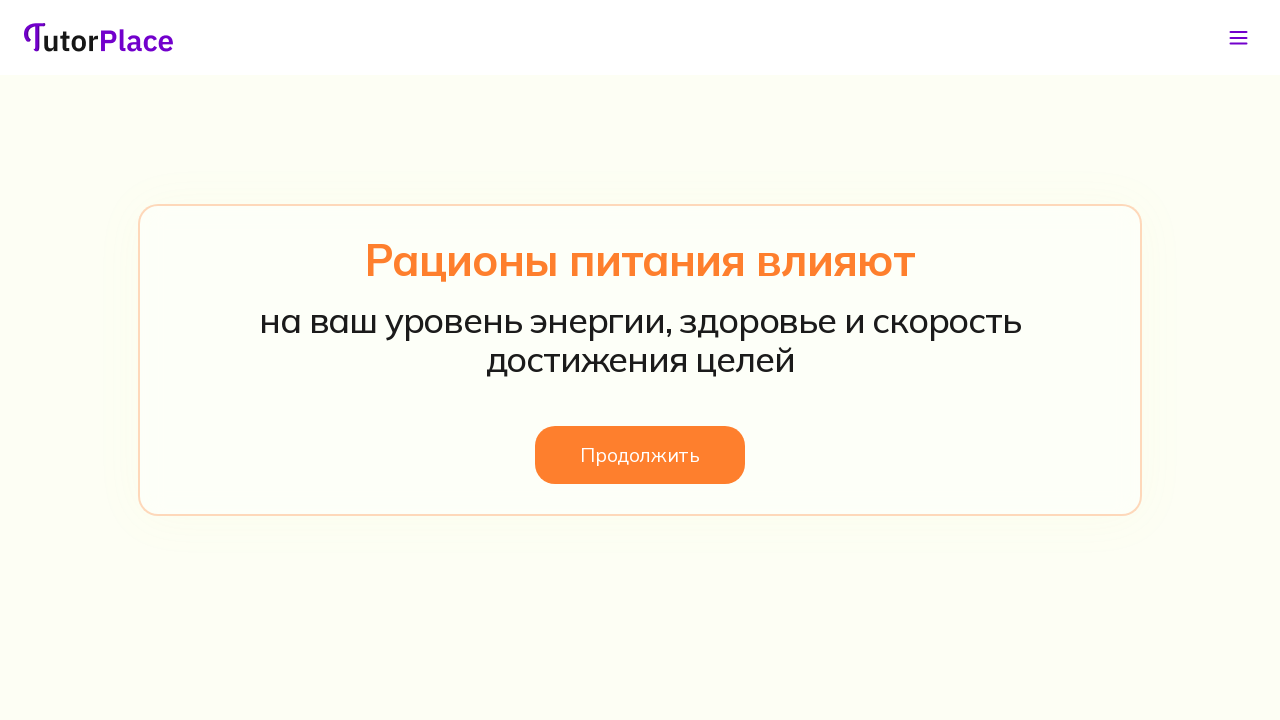

Clicked continue button on info screen at (640, 455) on xpath=//*[@id='app']/main/div/section[5]/div/div/div/button/span
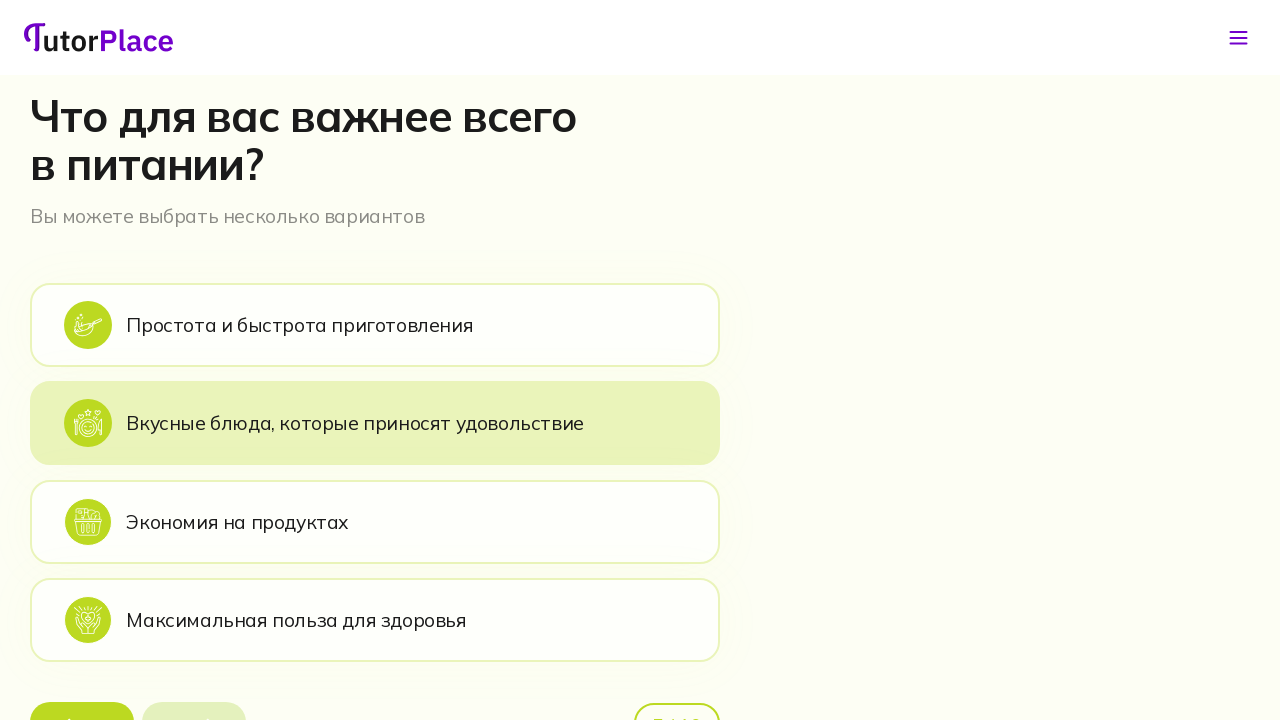

Page 6 (section 6) header loaded - food importance question visible
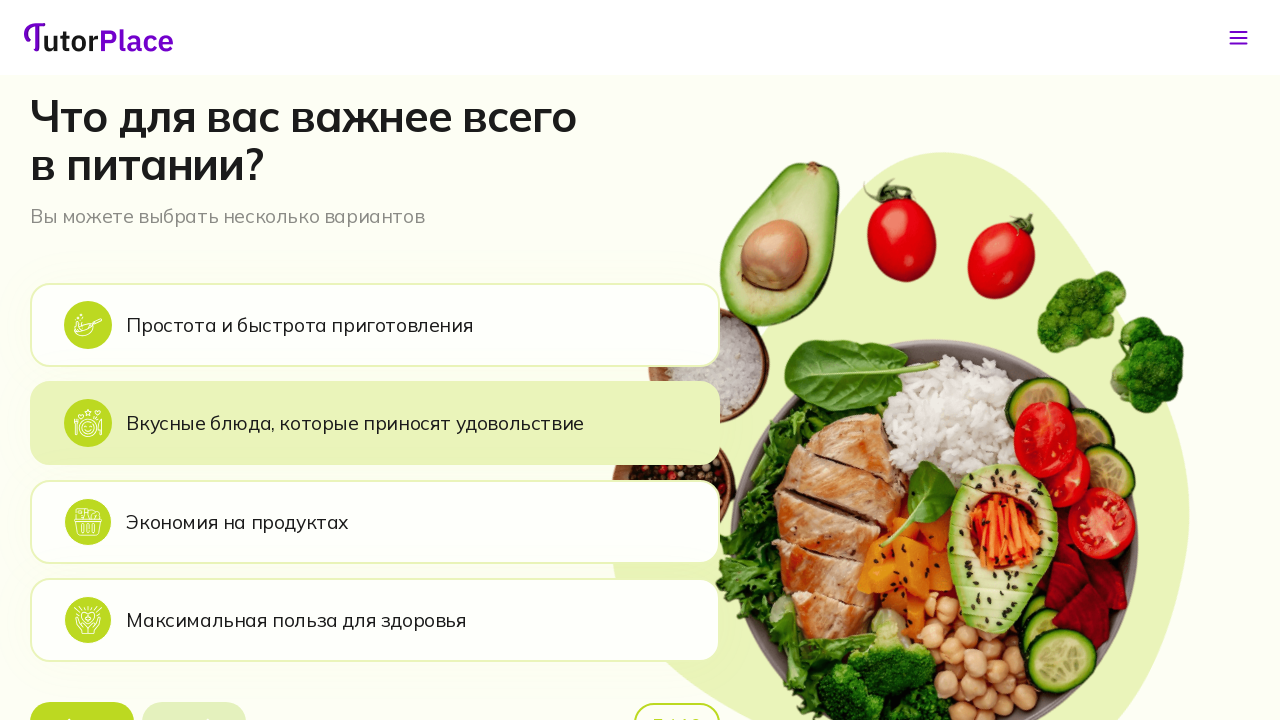

Verified simplicity option visible on page 5
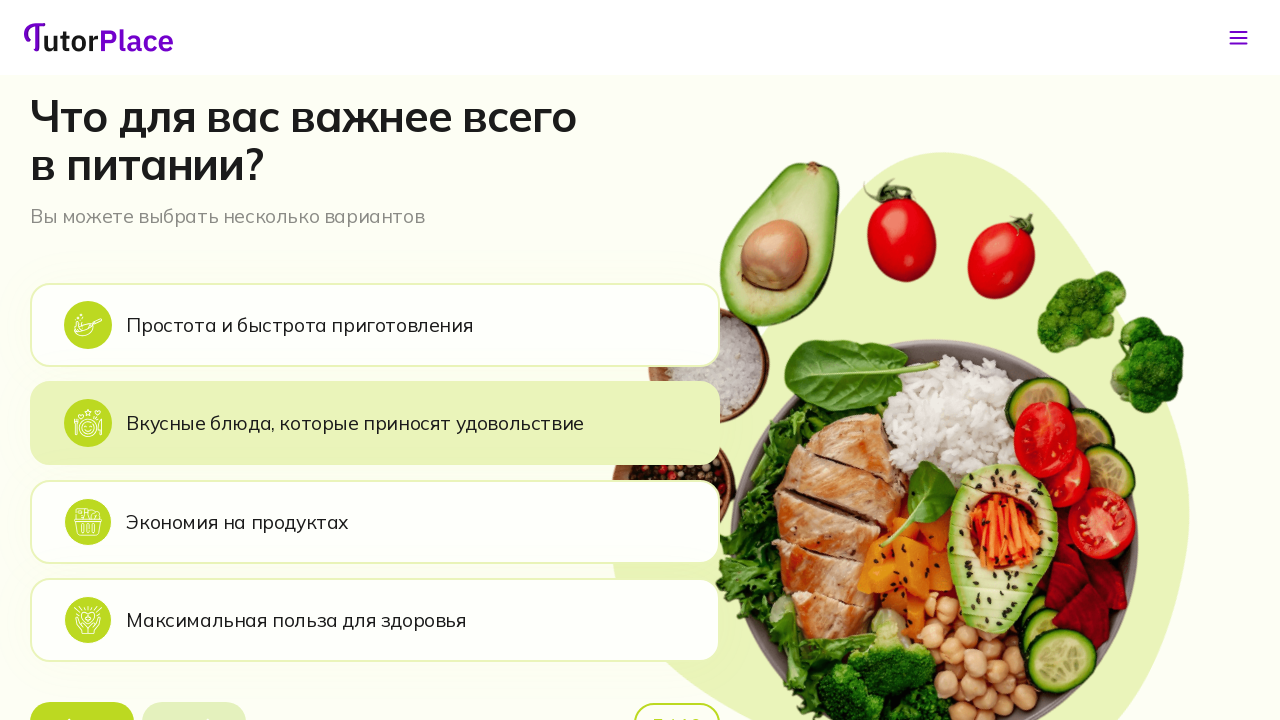

Verified tasty food option visible on page 5
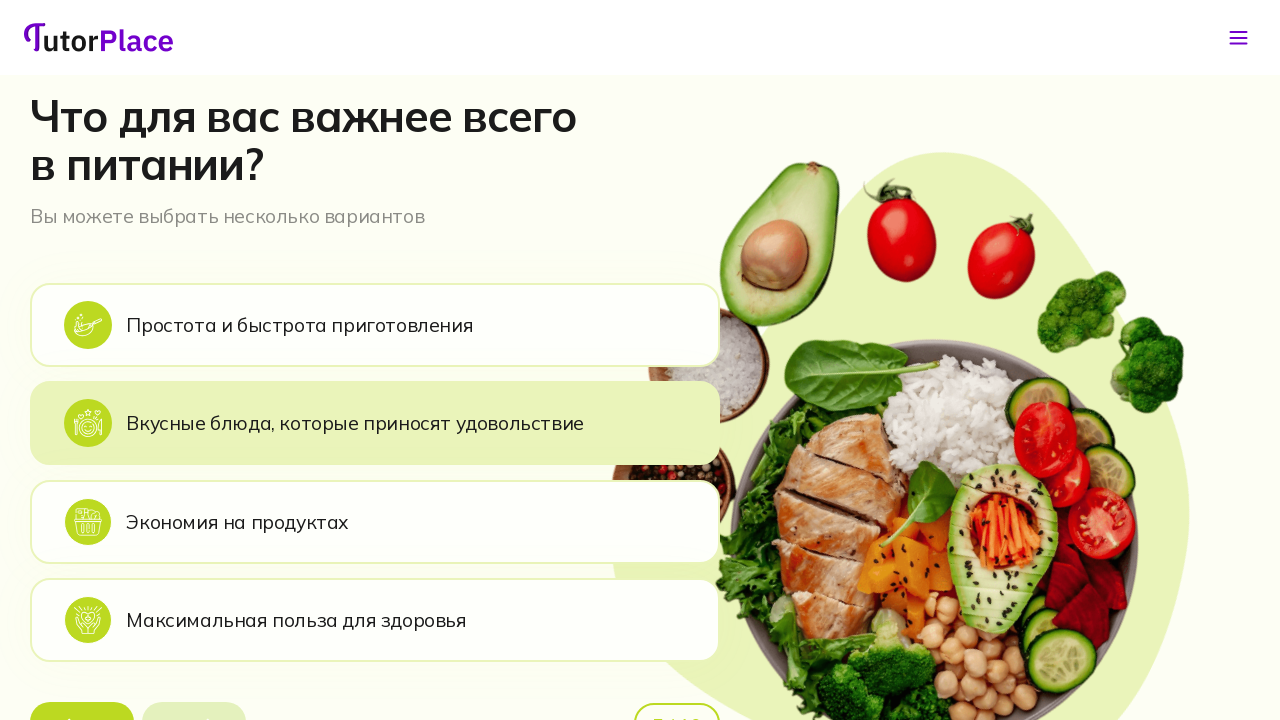

Verified savings option visible on page 5
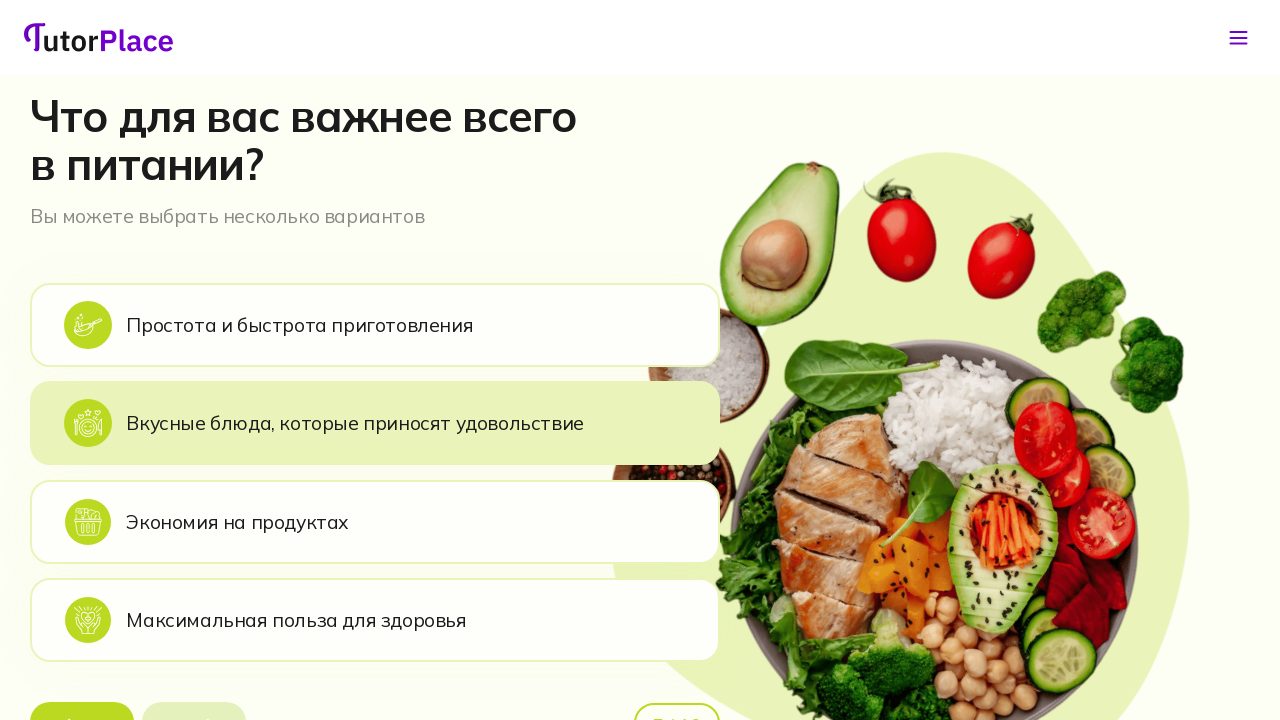

Verified health option visible on page 5
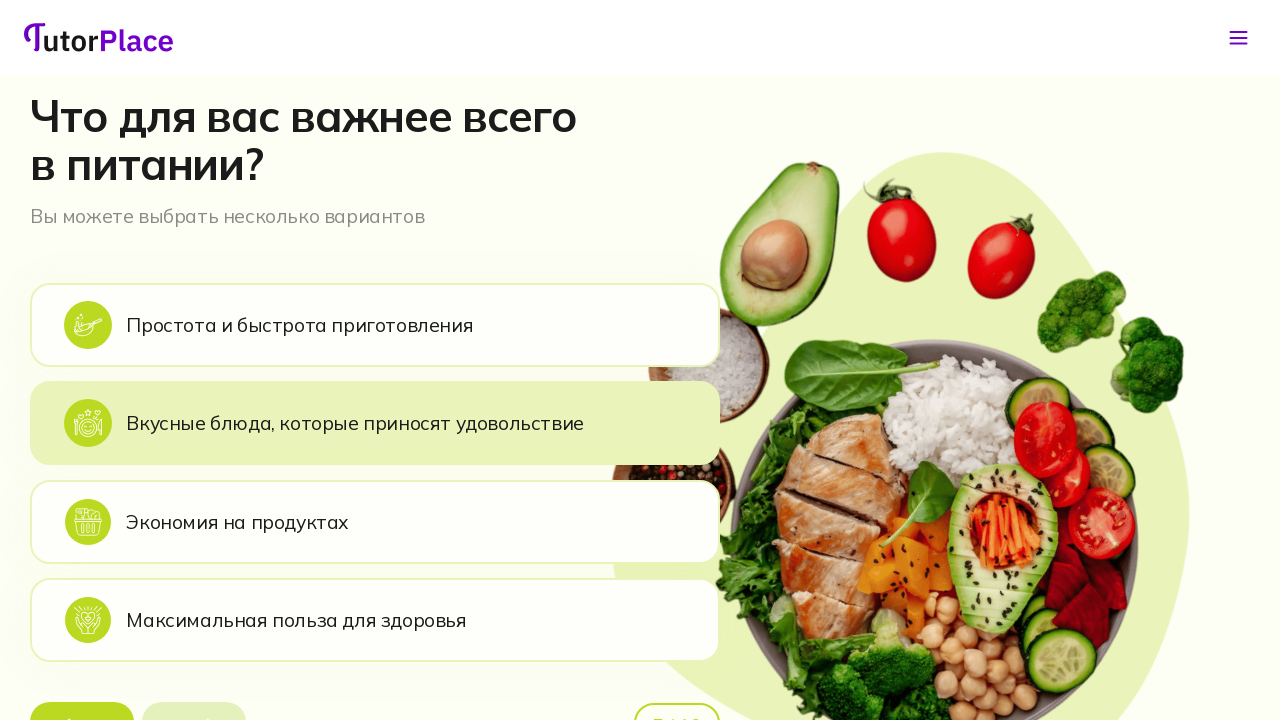

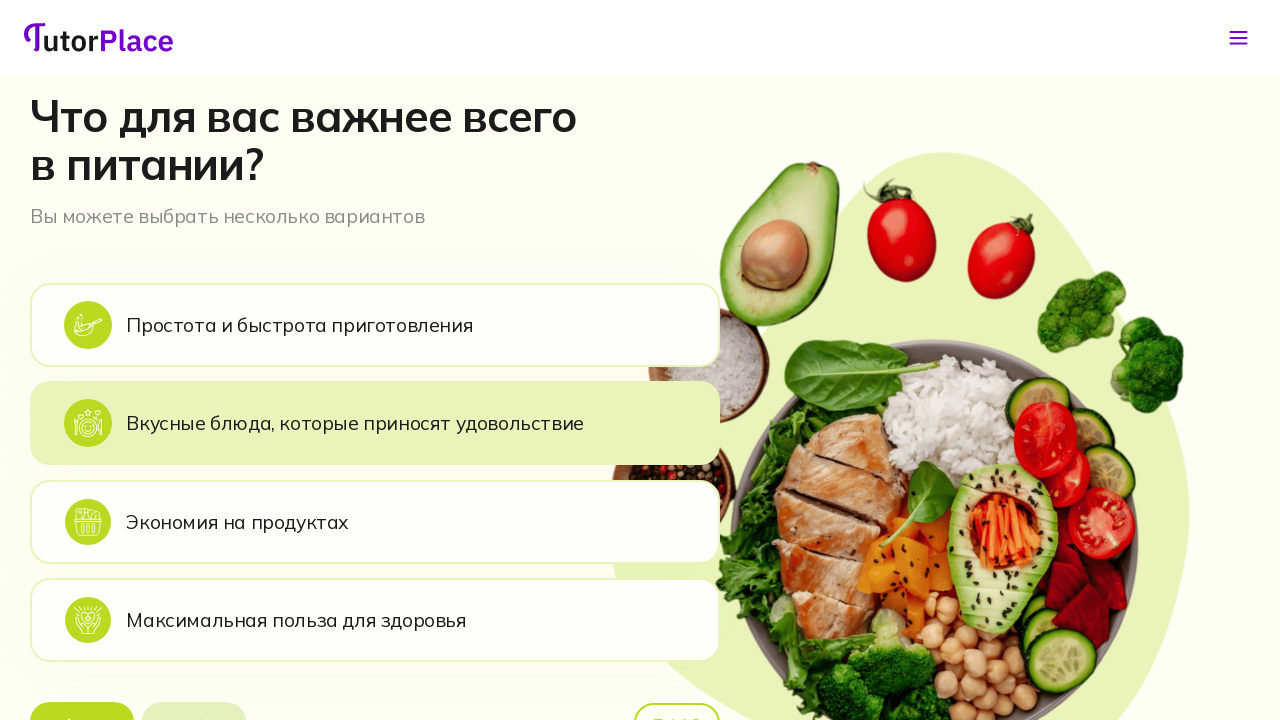